Tests browser forward navigation by navigating to a demo site, clicking a button to go to a new page, going back to the homepage, then using forward to return to the appointment page.

Starting URL: http://demoaut.katalon.com/

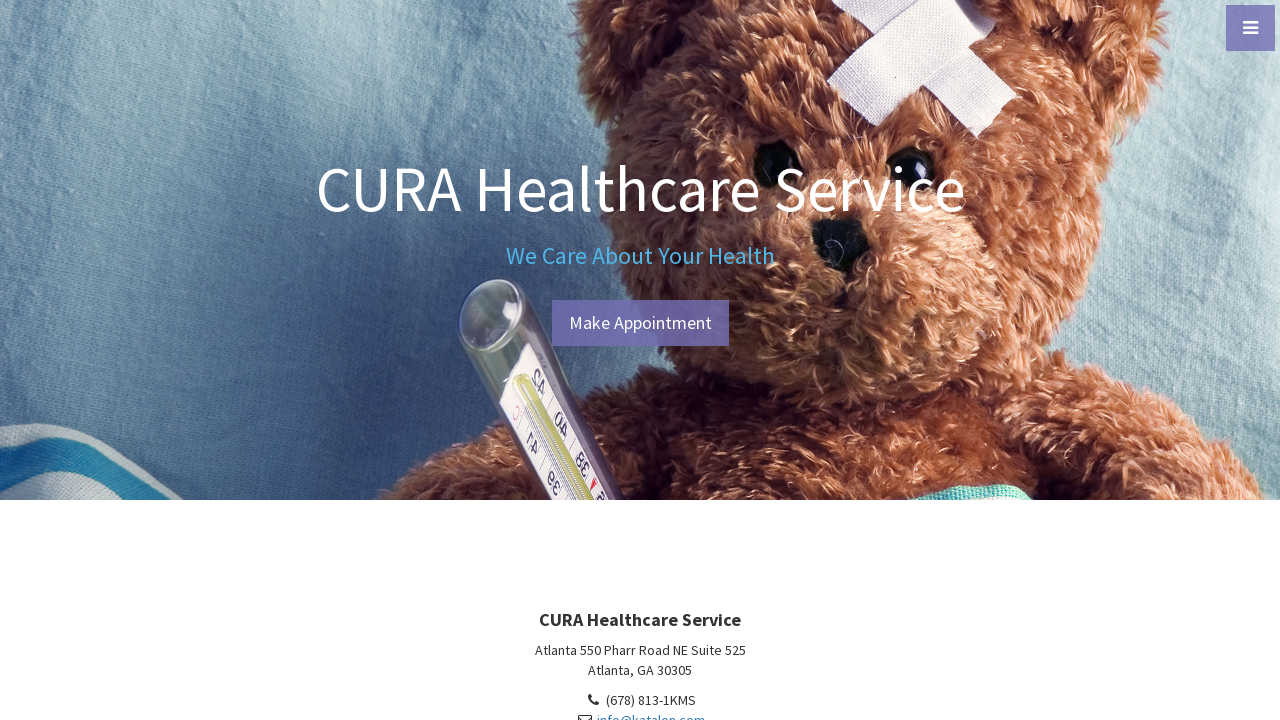

Clicked 'Make Appointment' button to navigate to appointment page at (640, 323) on a#btn-make-appointment, a:has-text('Make Appointment')
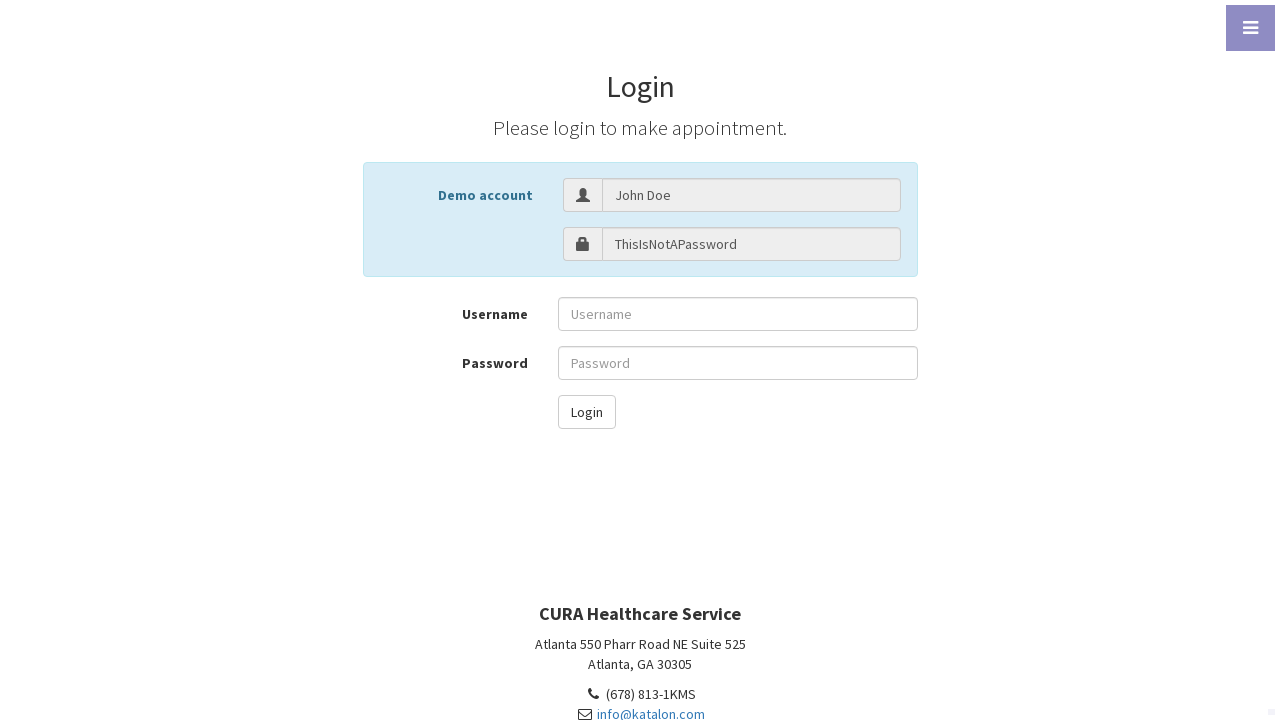

Appointment page loaded
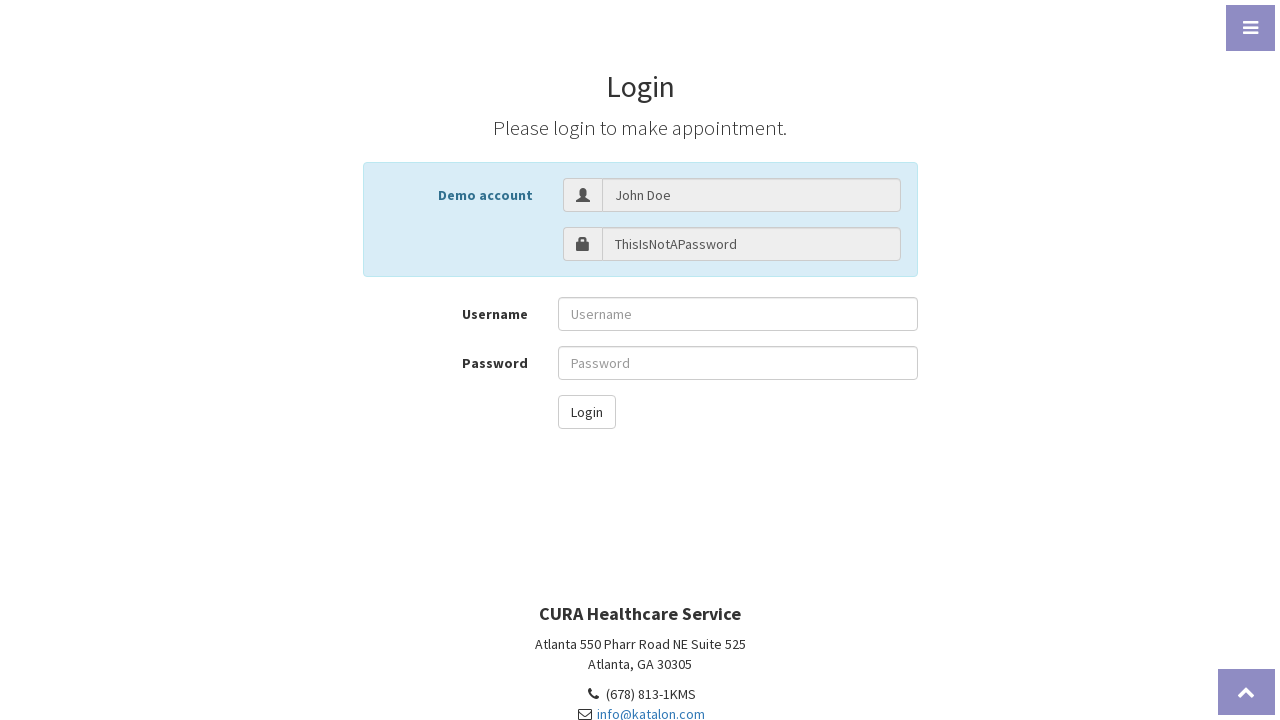

Navigated back to homepage using browser back button
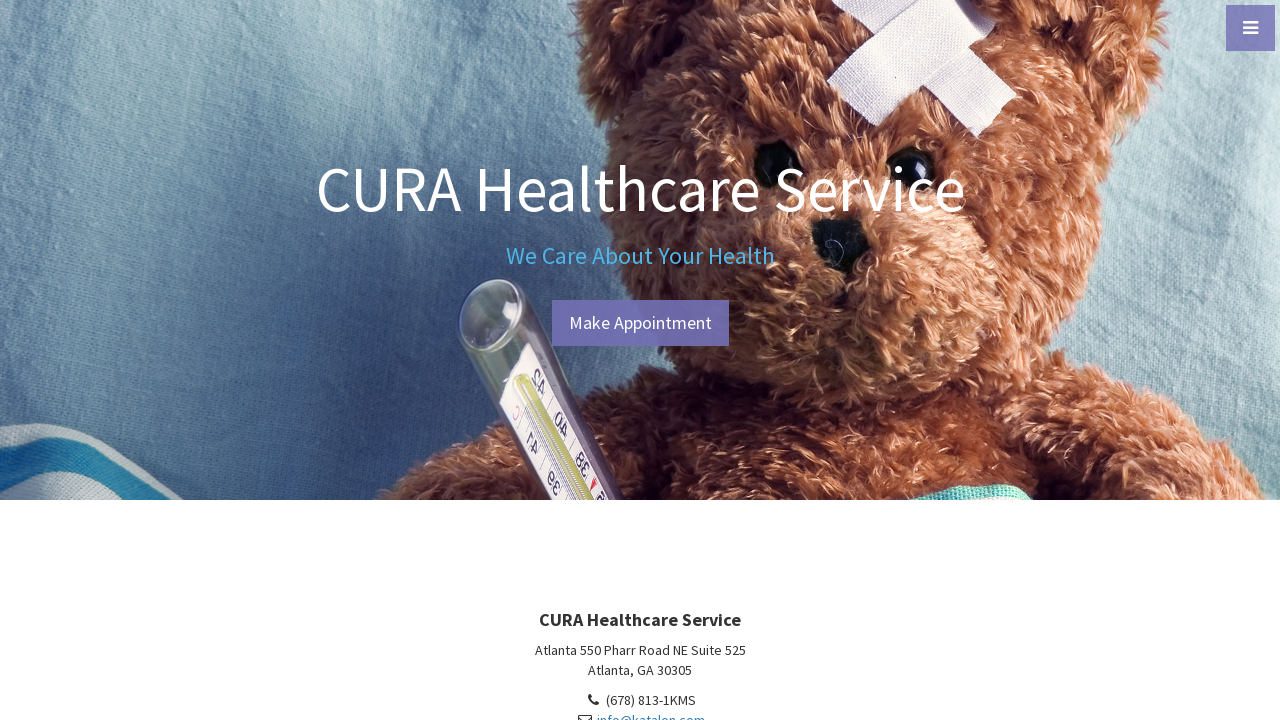

Homepage loaded after back navigation
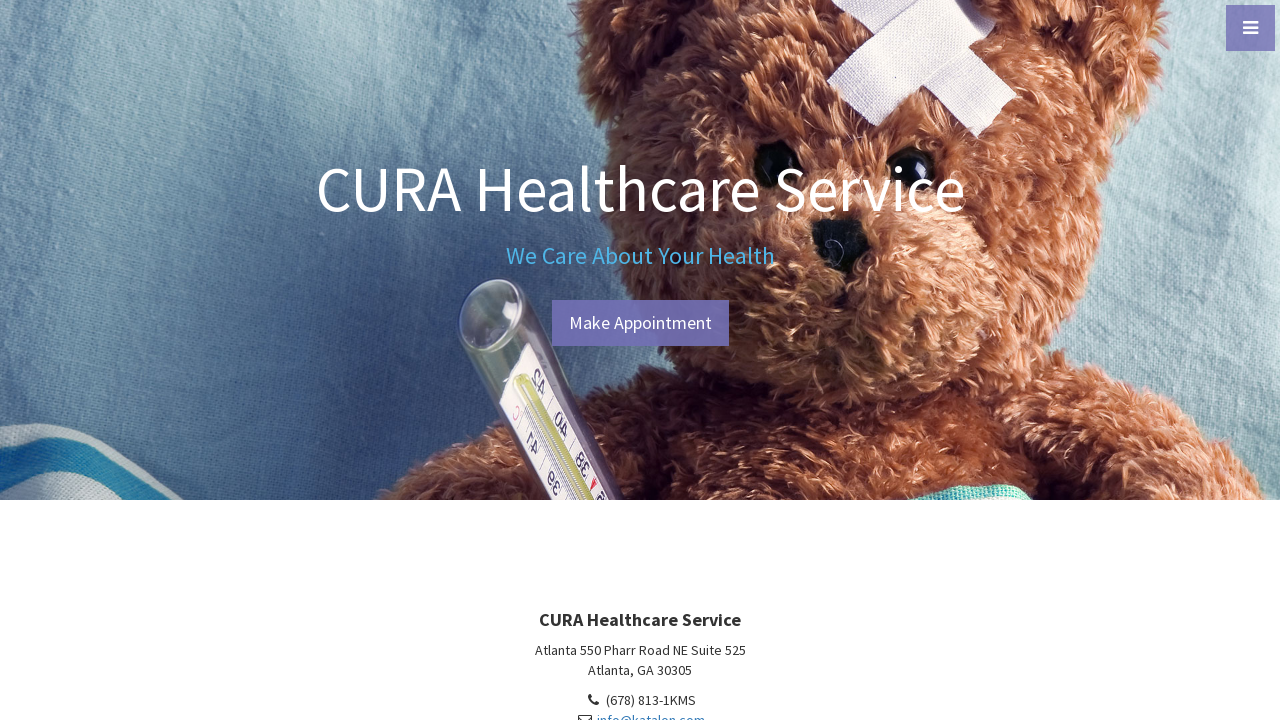

Navigated forward to appointment page using browser forward button
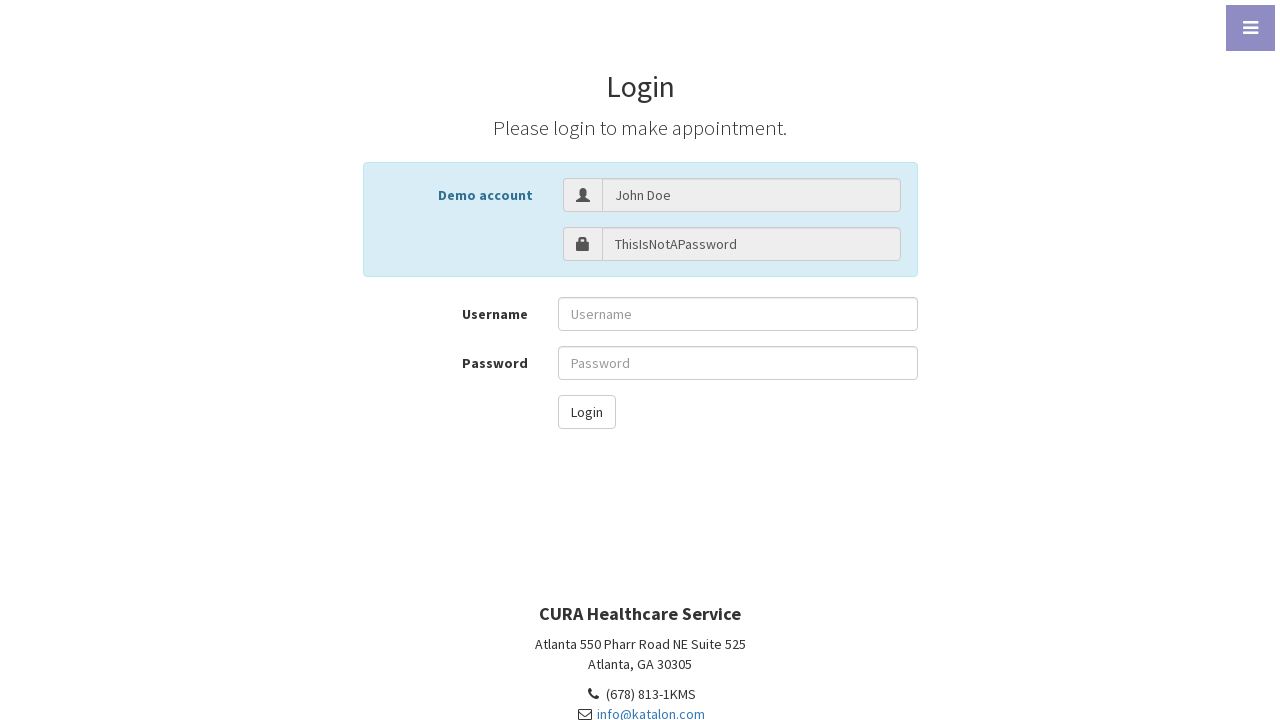

Appointment page loaded after forward navigation
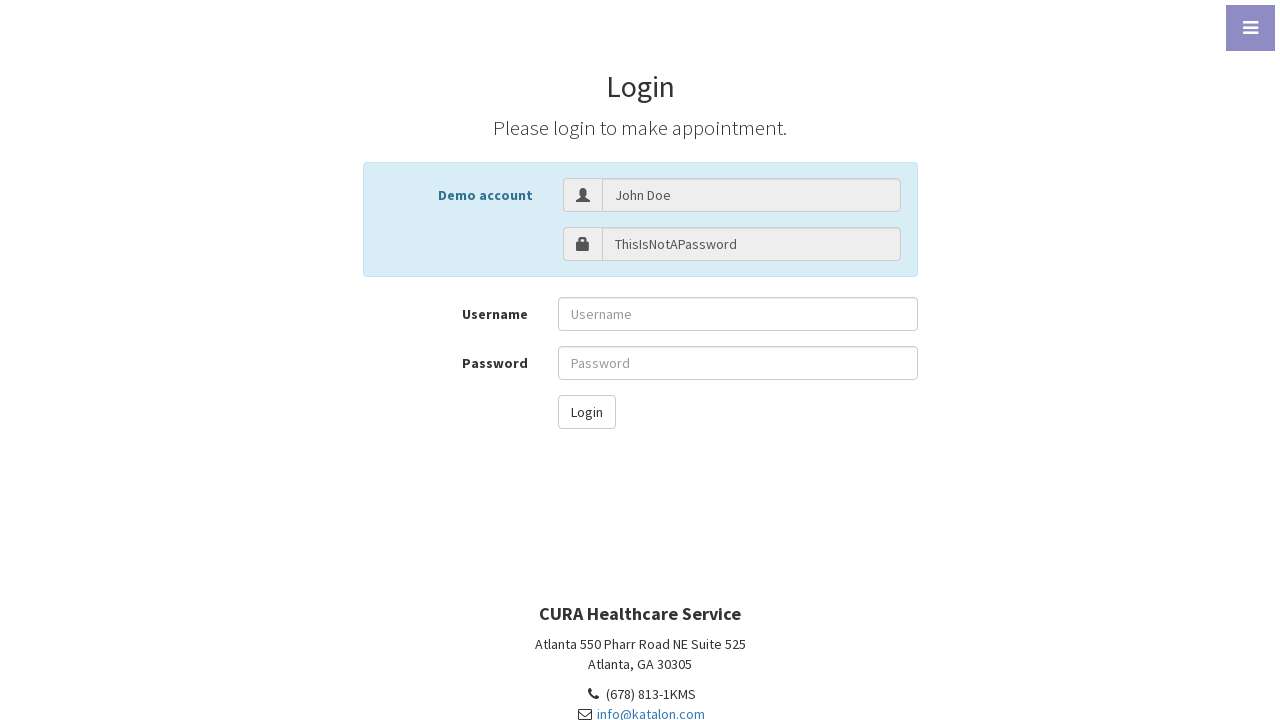

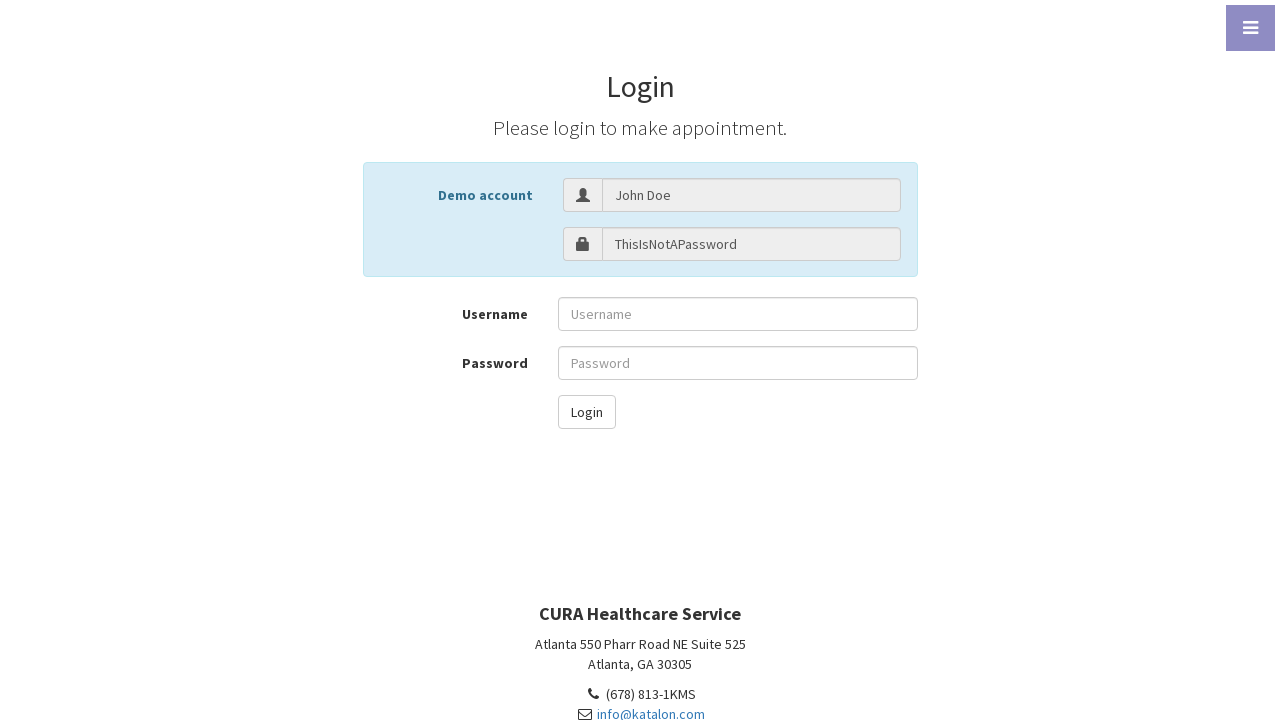